Tests clicking the Home link in the navigation menu

Starting URL: https://timecenter.vercel.app/

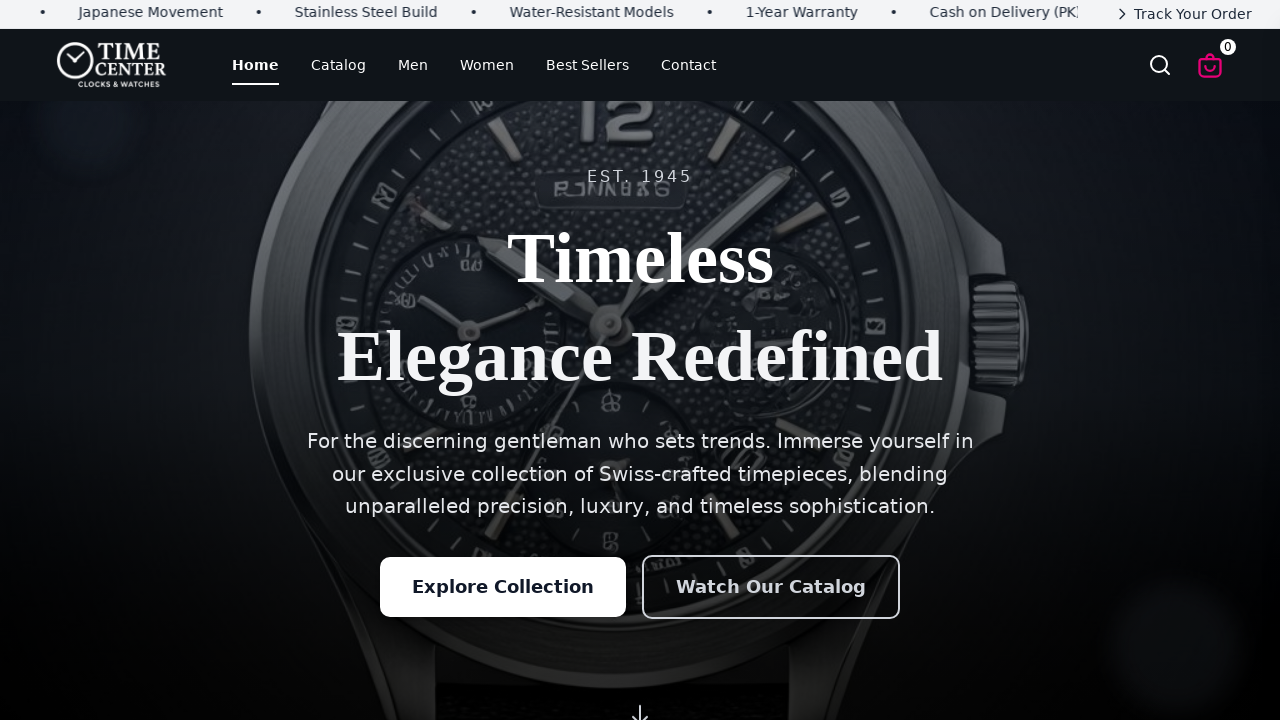

Clicked Home link in navigation menu at (112, 65) on a:has-text('Home'), [href='/']
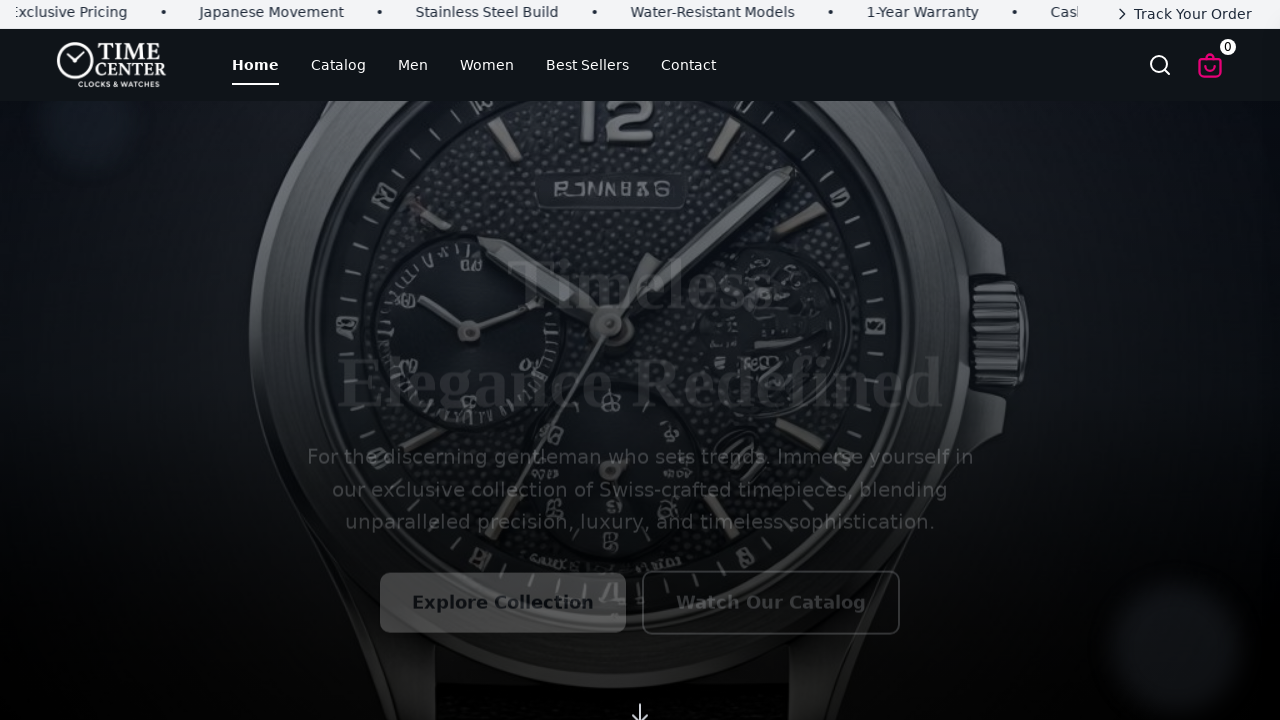

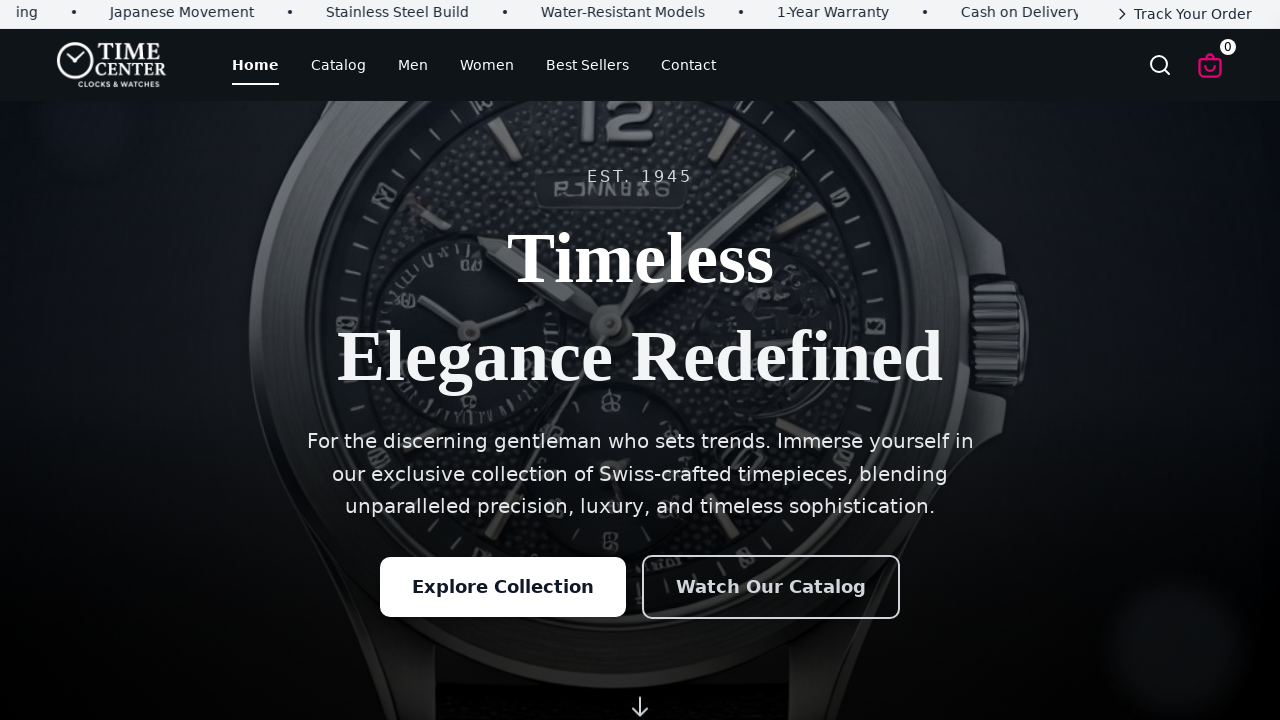